Tests basic browser navigation capabilities including navigating between pages, using back/forward/refresh, and manipulating window size and position.

Starting URL: https://example.com/

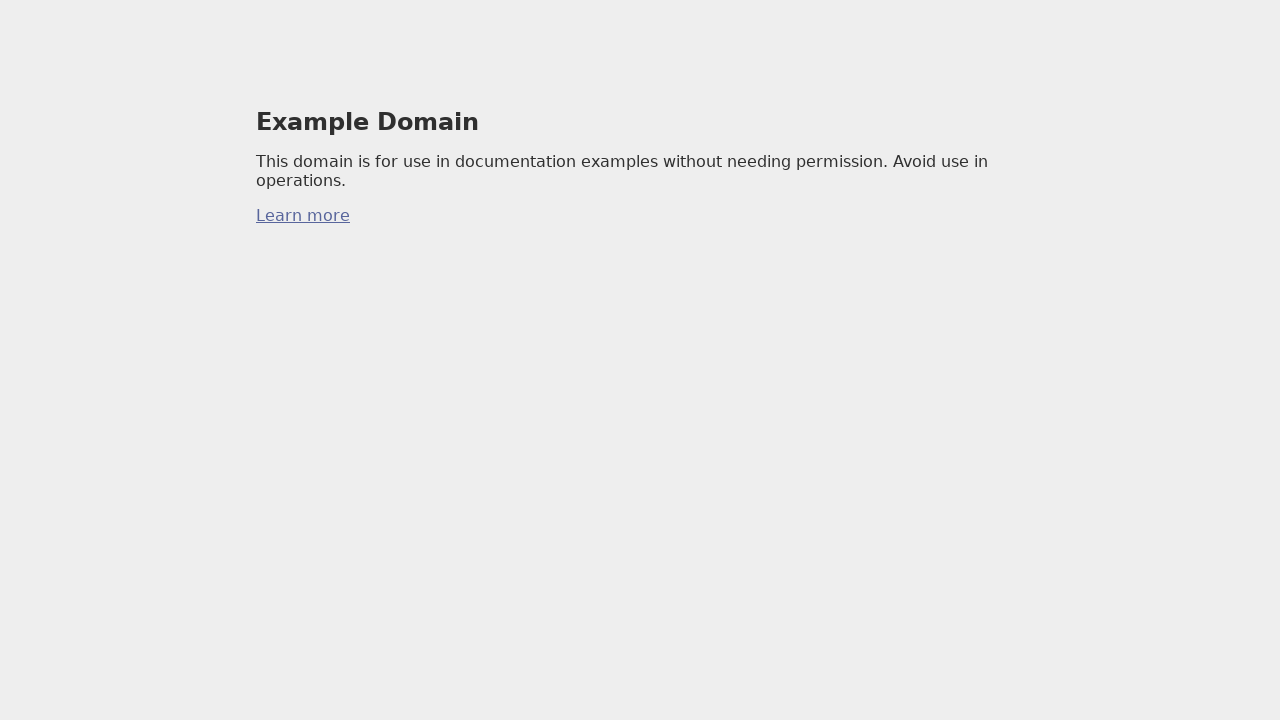

Retrieved current page URL from example.com
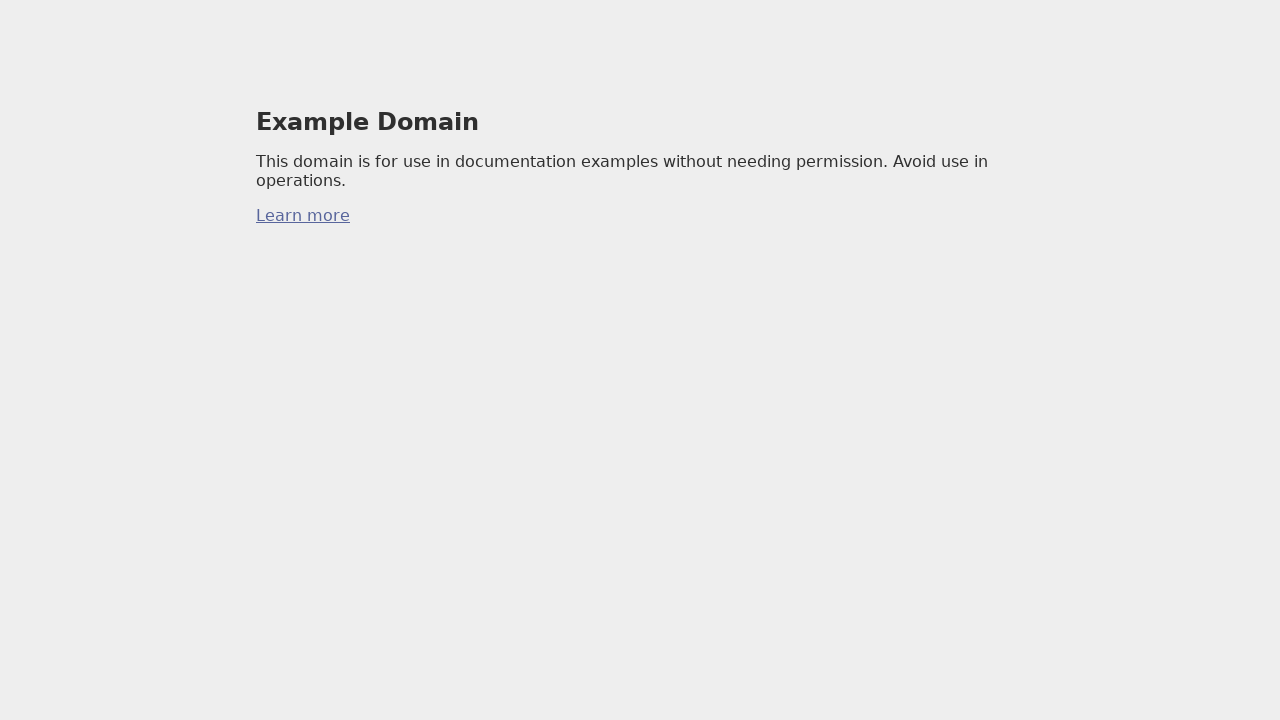

Retrieved page title
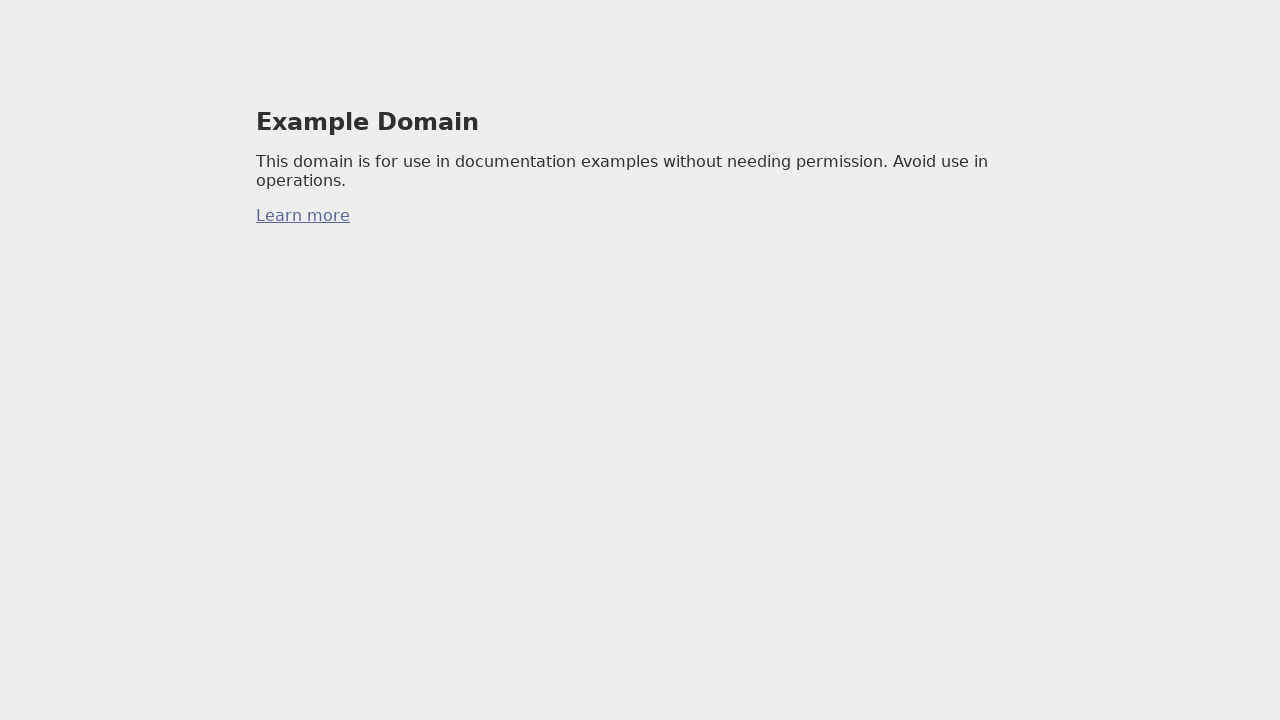

Navigated to https://selenium.dev/
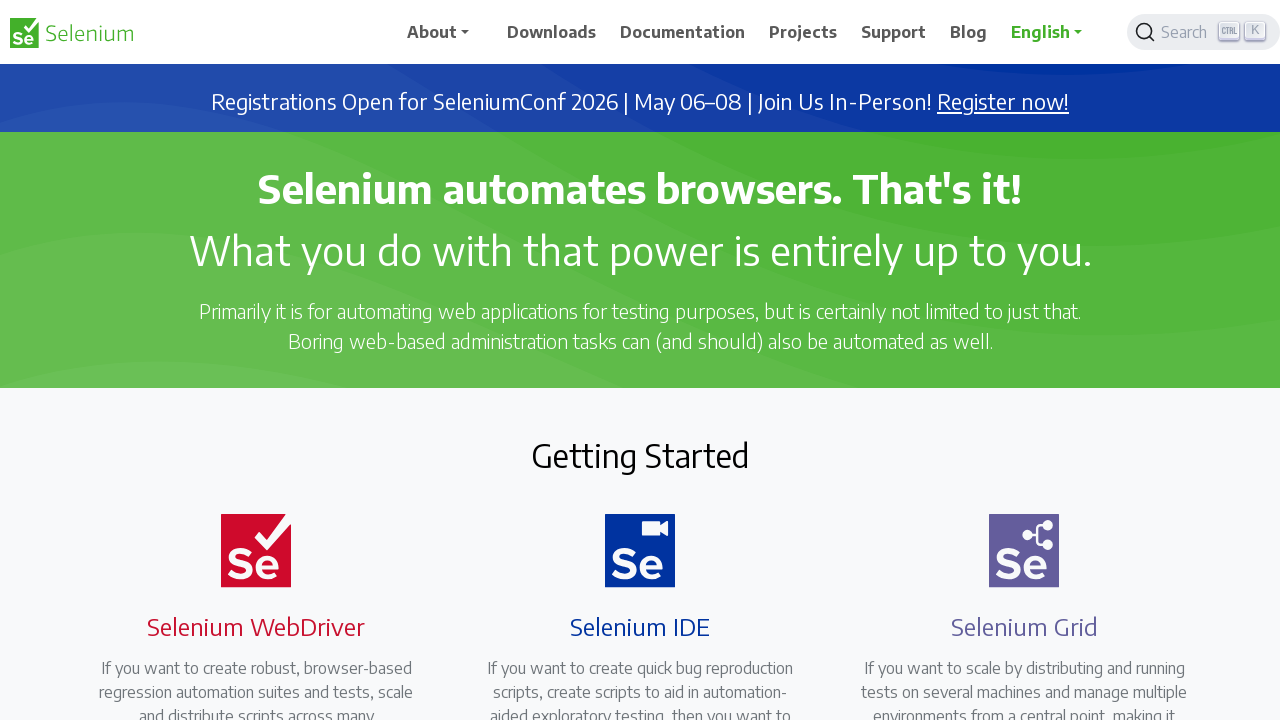

Navigated back to previous page (example.com)
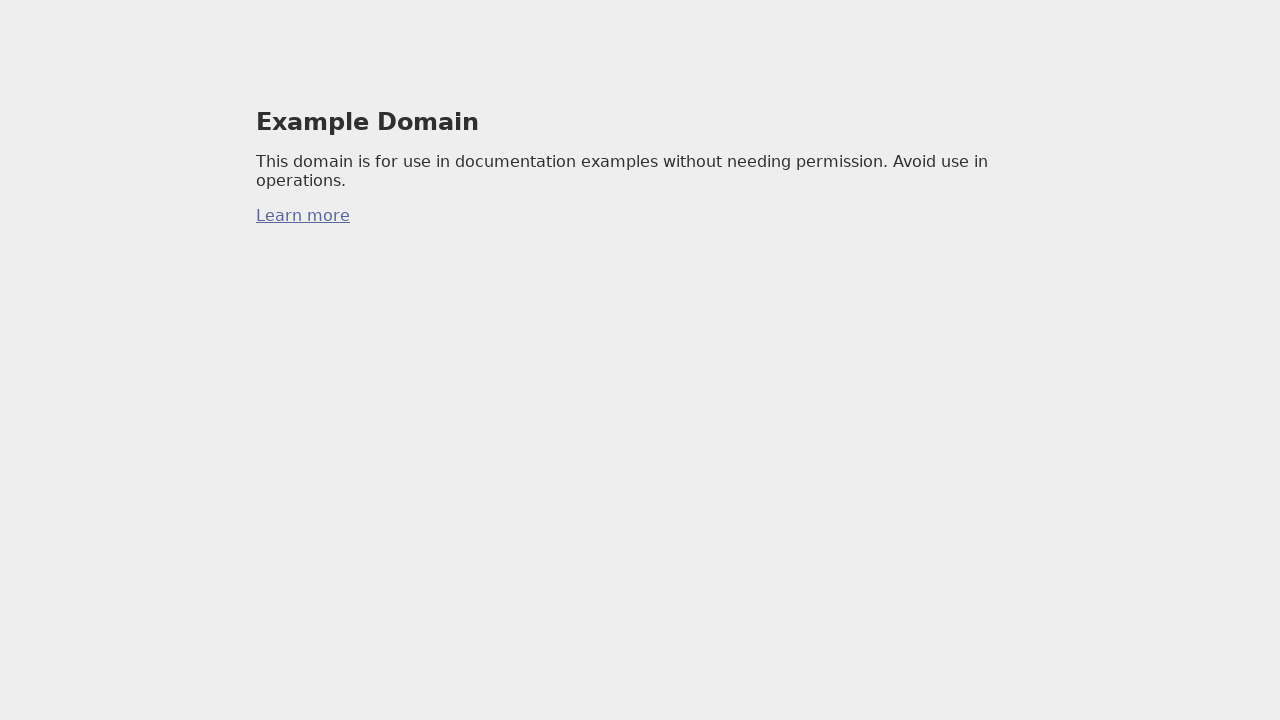

Navigated forward to selenium.dev
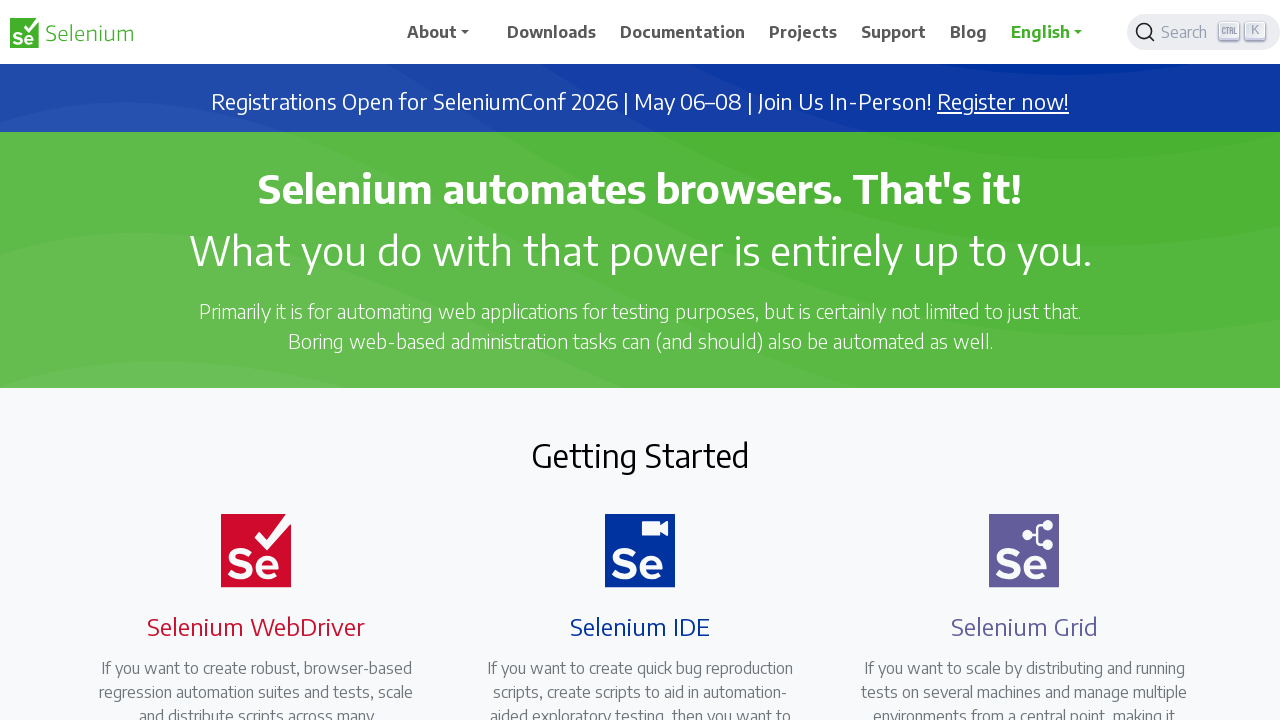

Refreshed the current page
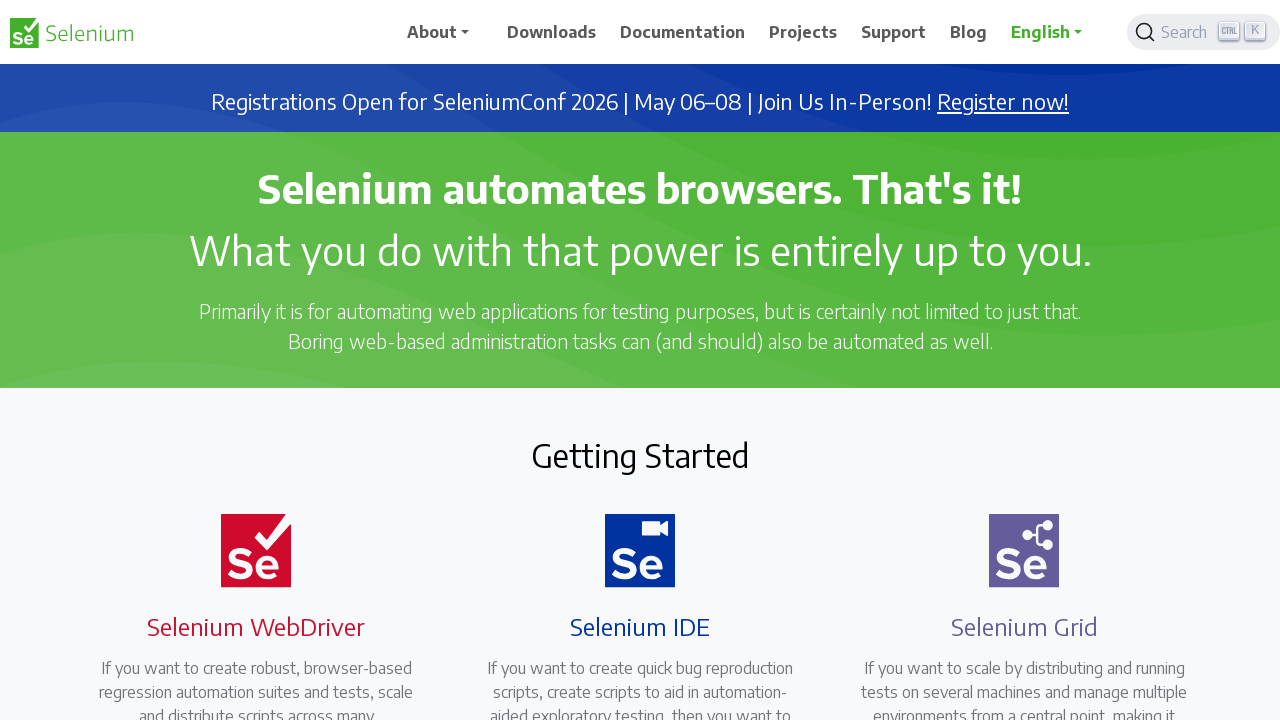

Navigated back to example.com
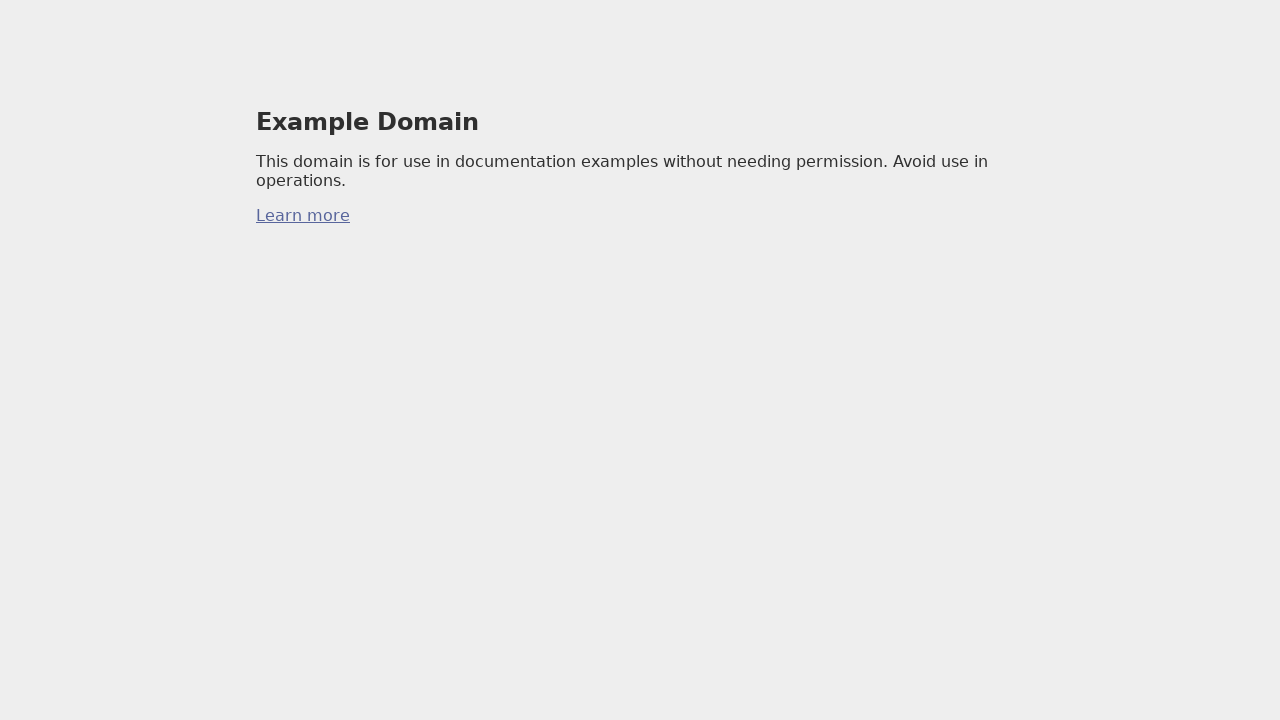

Retrieved current viewport size
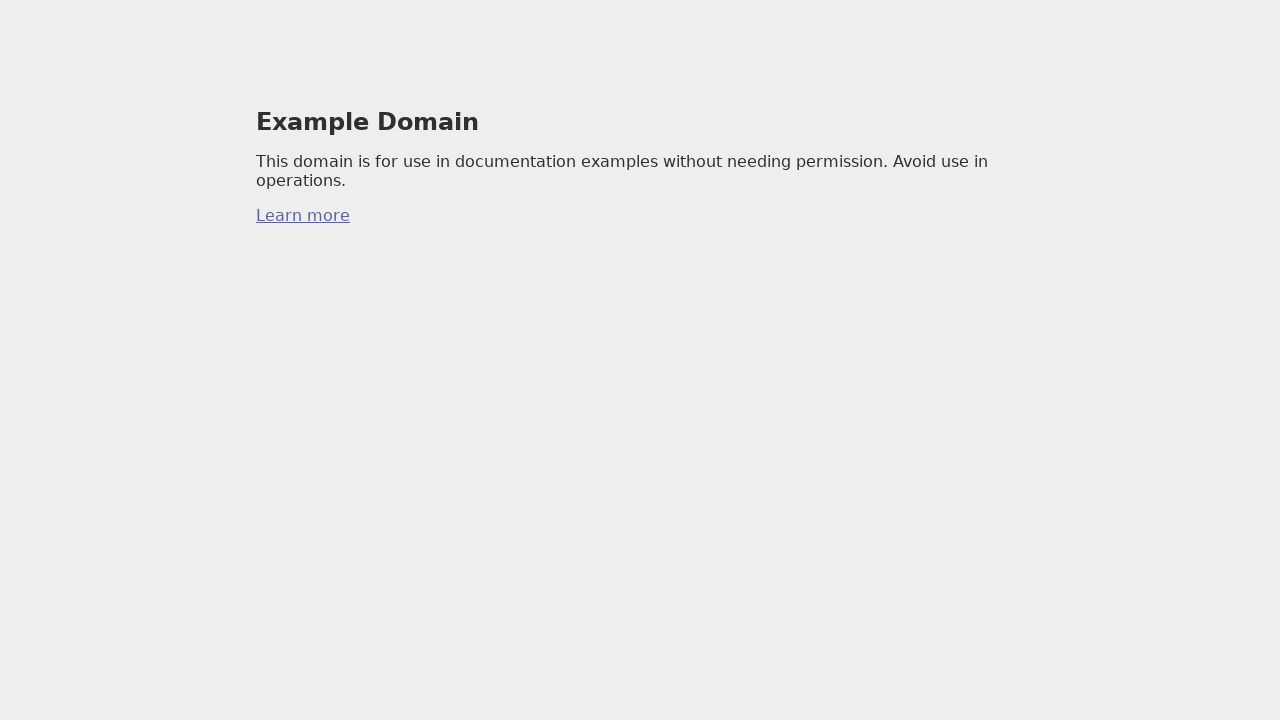

Set viewport size to 1024x768
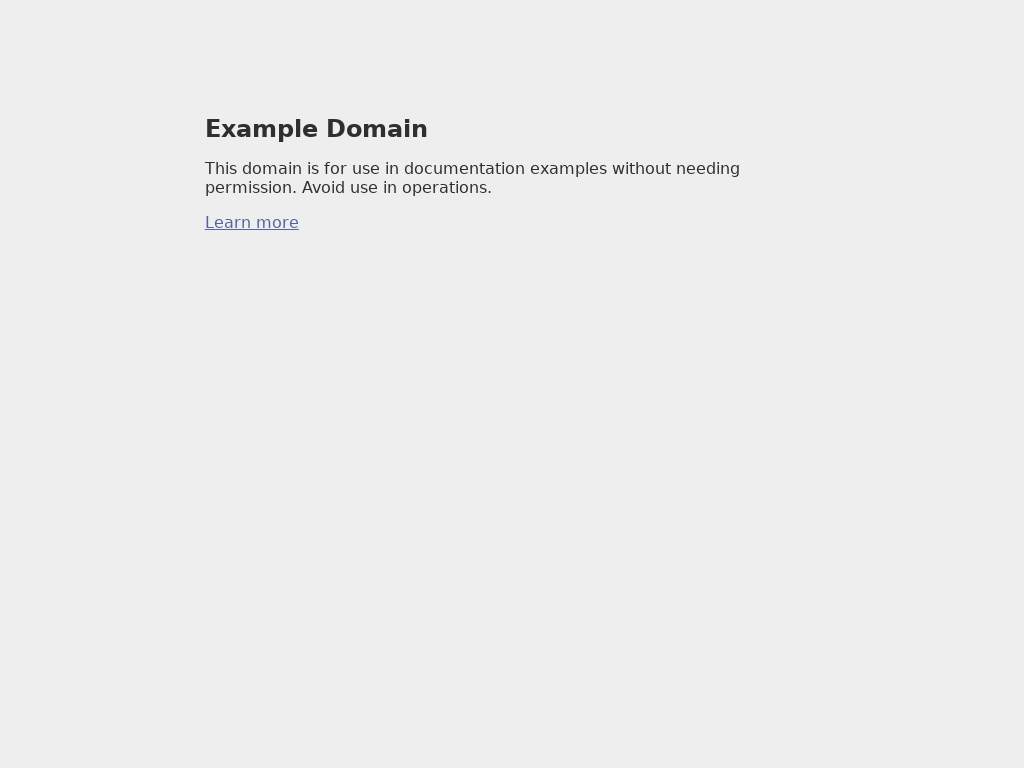

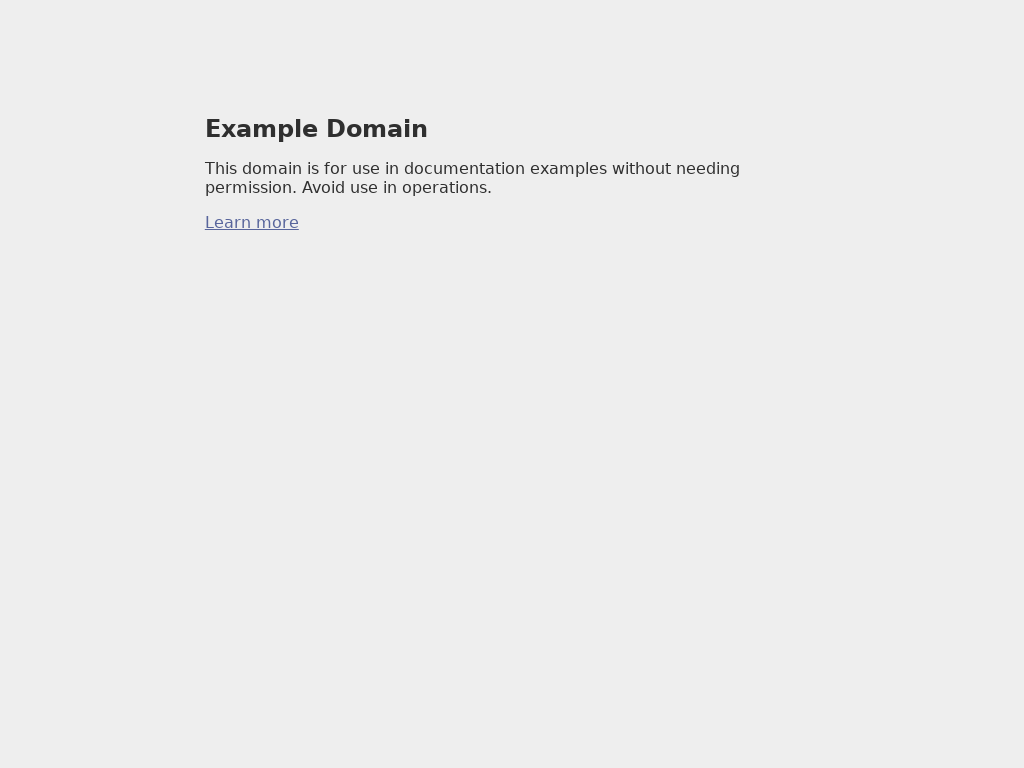